Opens the Selenium practice alerts page and waits for it to load

Starting URL: https://www.tutorialspoint.com/selenium/practice/alerts.php

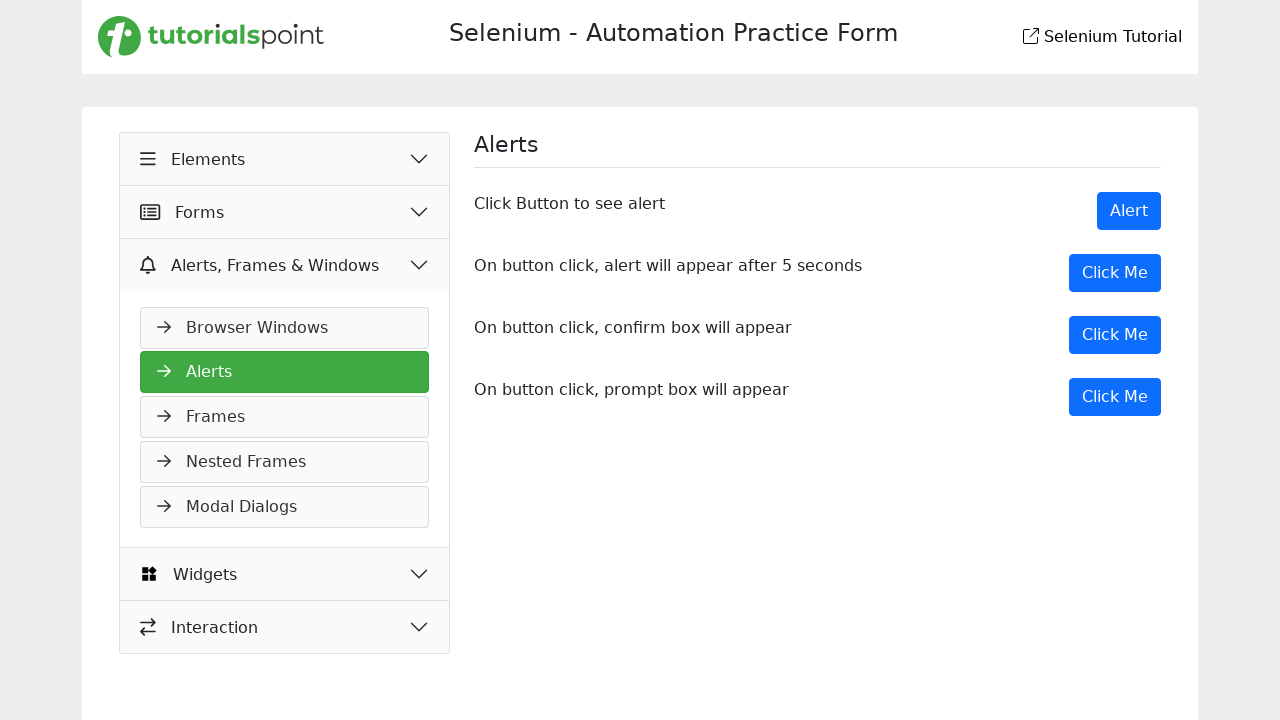

Navigated to Selenium practice alerts page
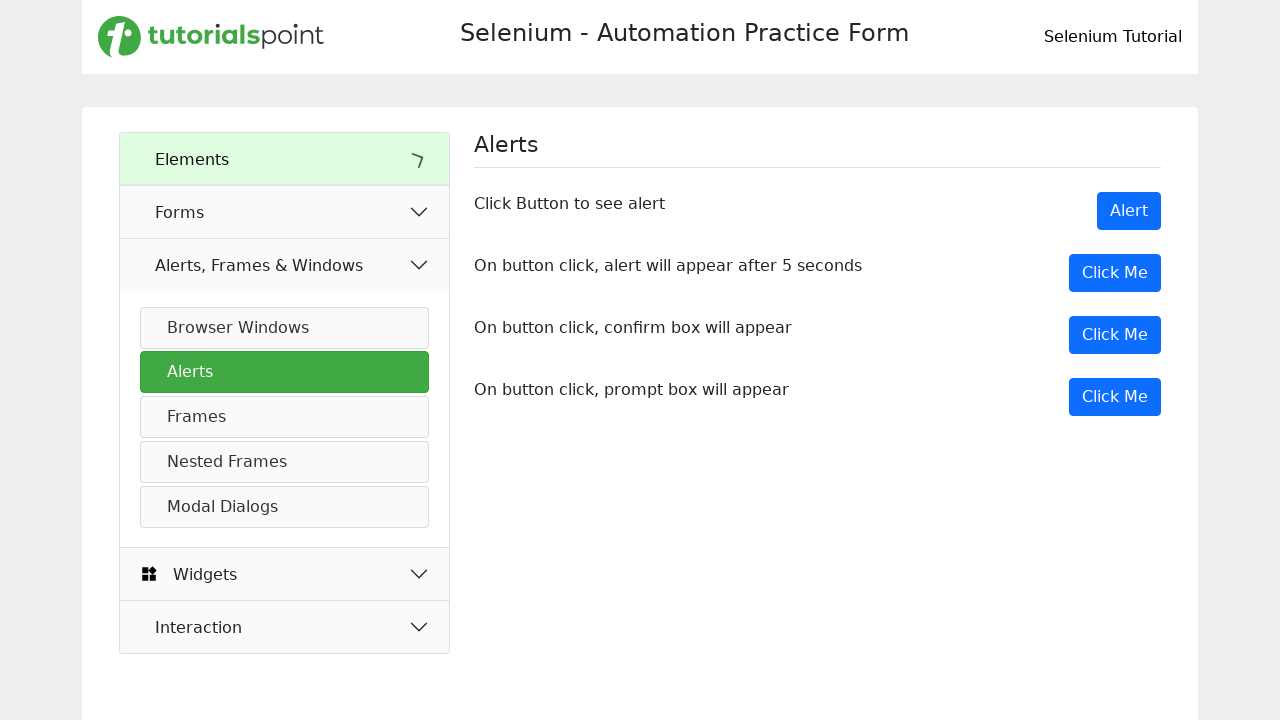

Page fully loaded and network idle
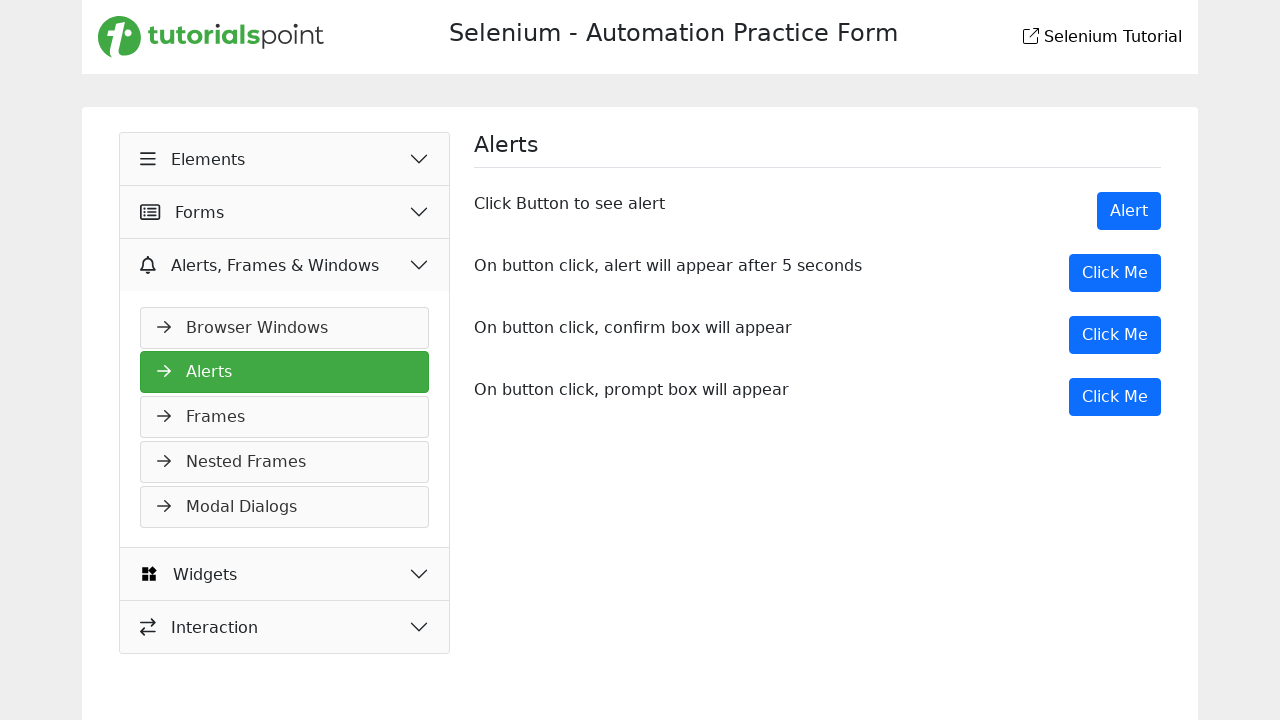

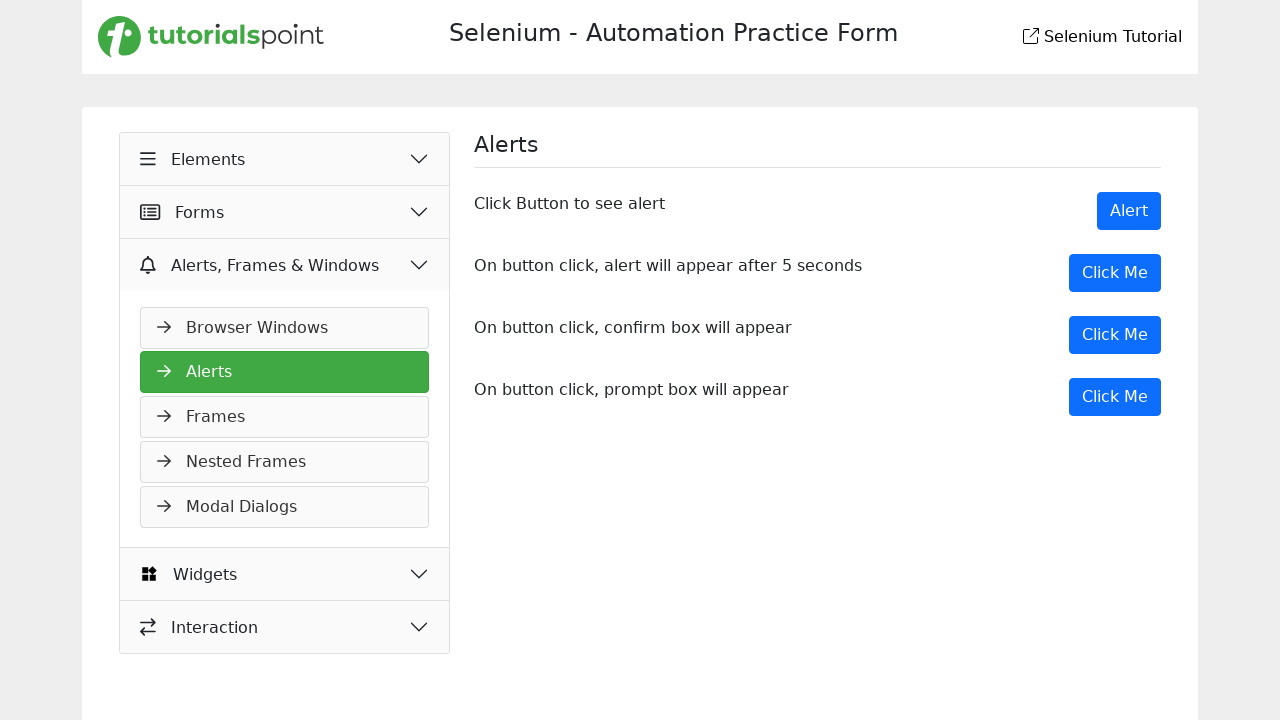